Tests dynamic loading page by clicking a button to reveal a hidden form field and then filling in the username

Starting URL: https://practice.cydeo.com/dynamic_loading/1

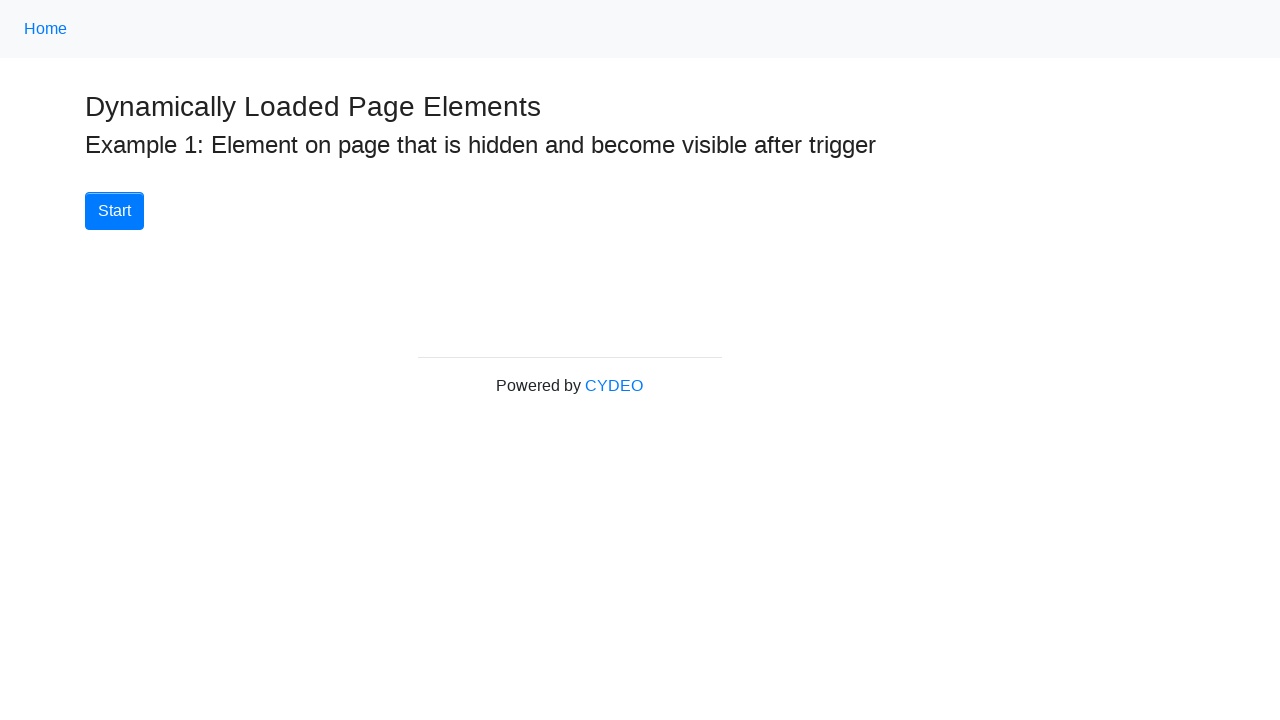

Clicked the start button to trigger dynamic loading at (114, 211) on button.btn.btn-primary
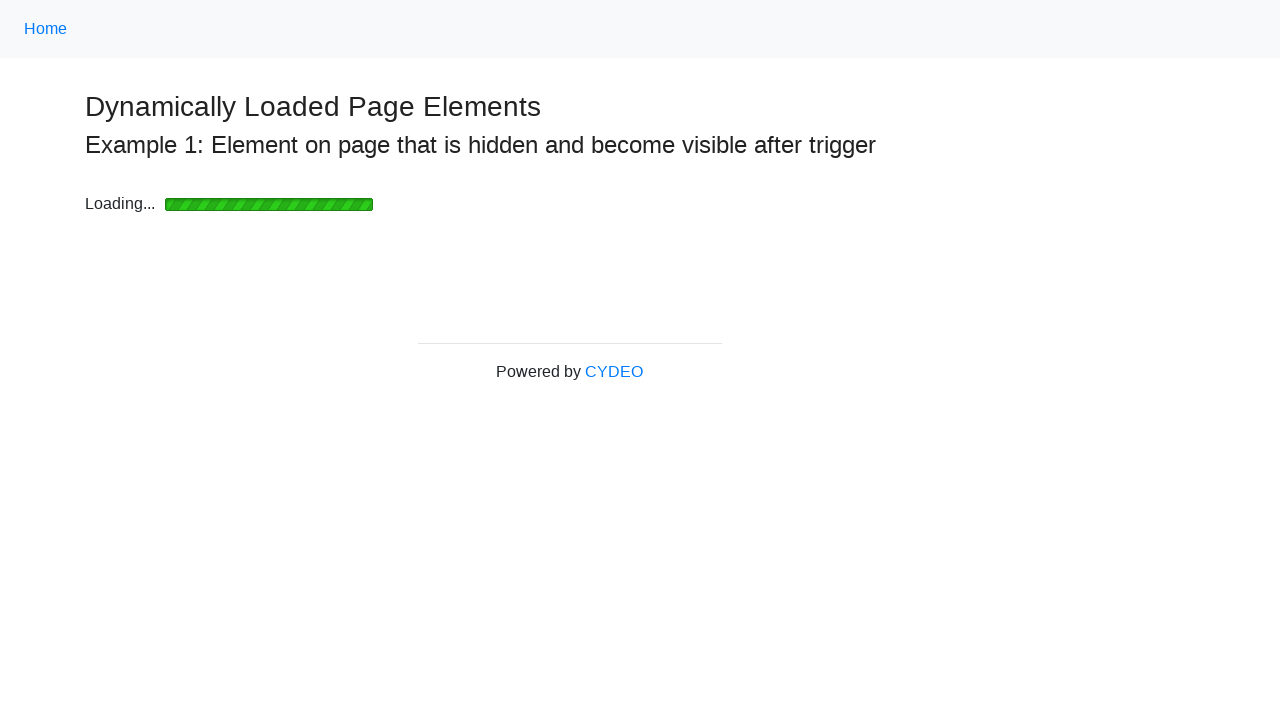

Username field became visible after dynamic loading
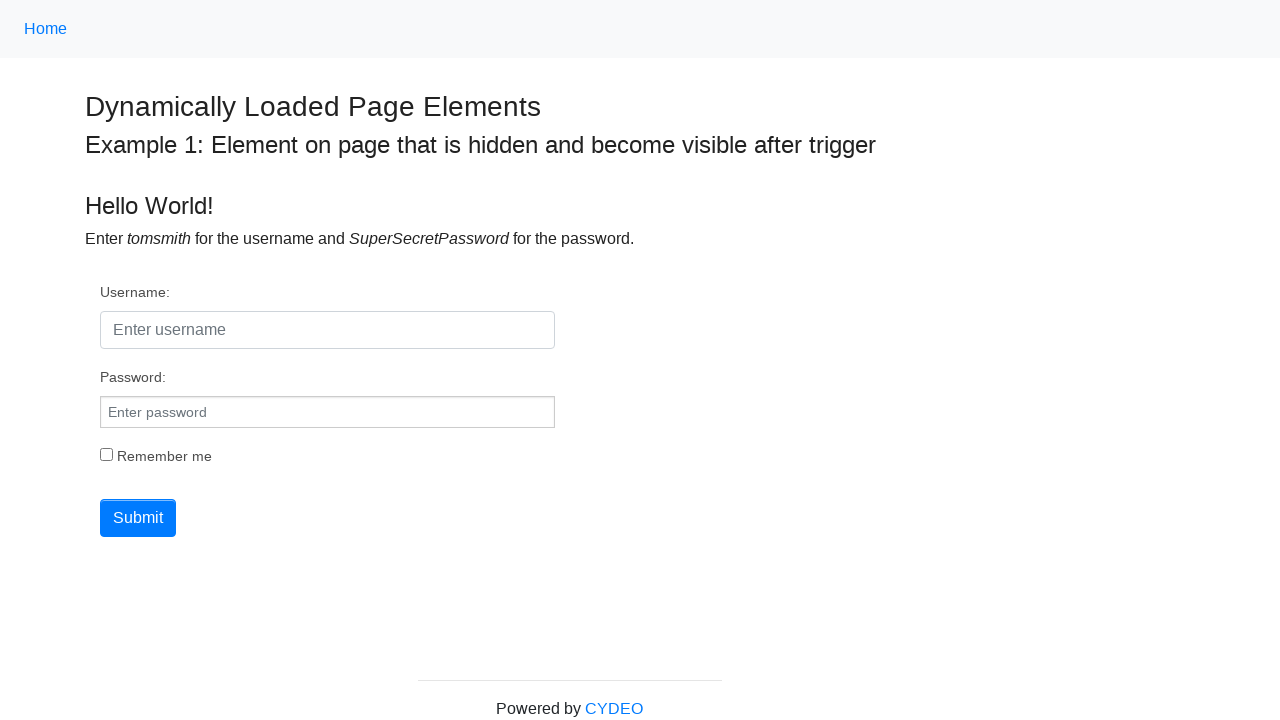

Filled username field with 'Azat Bayram' on #username
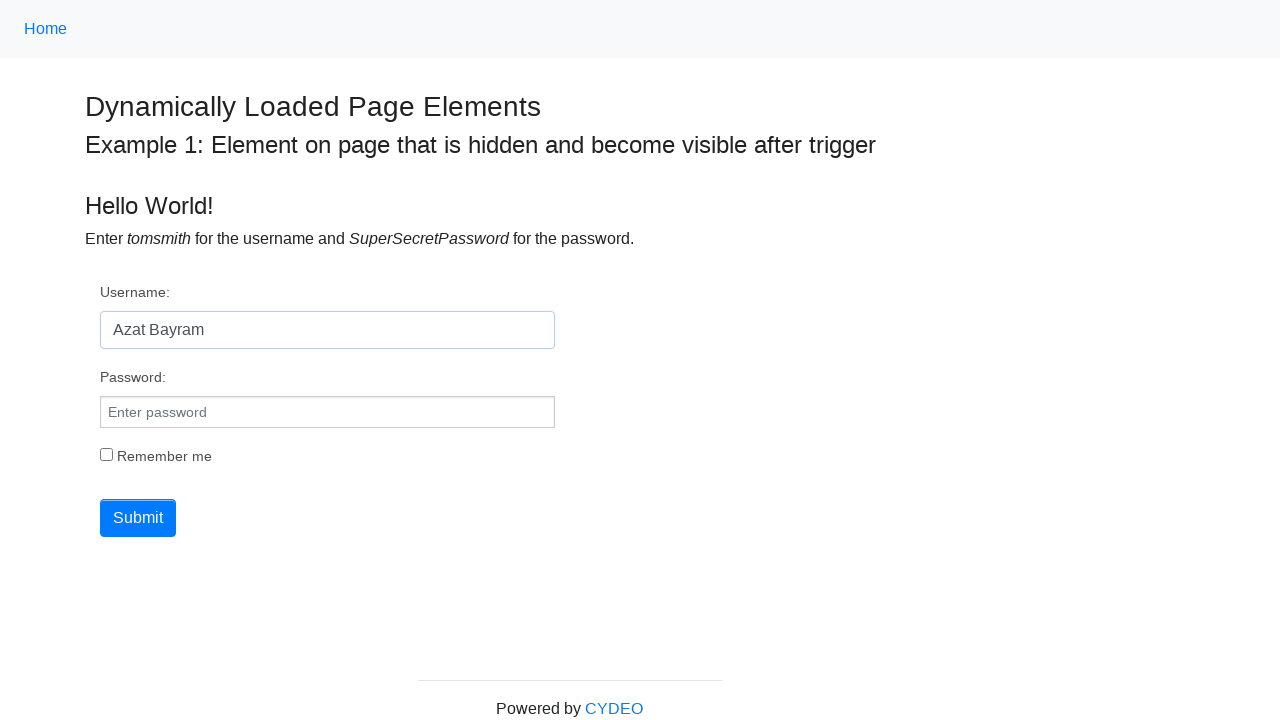

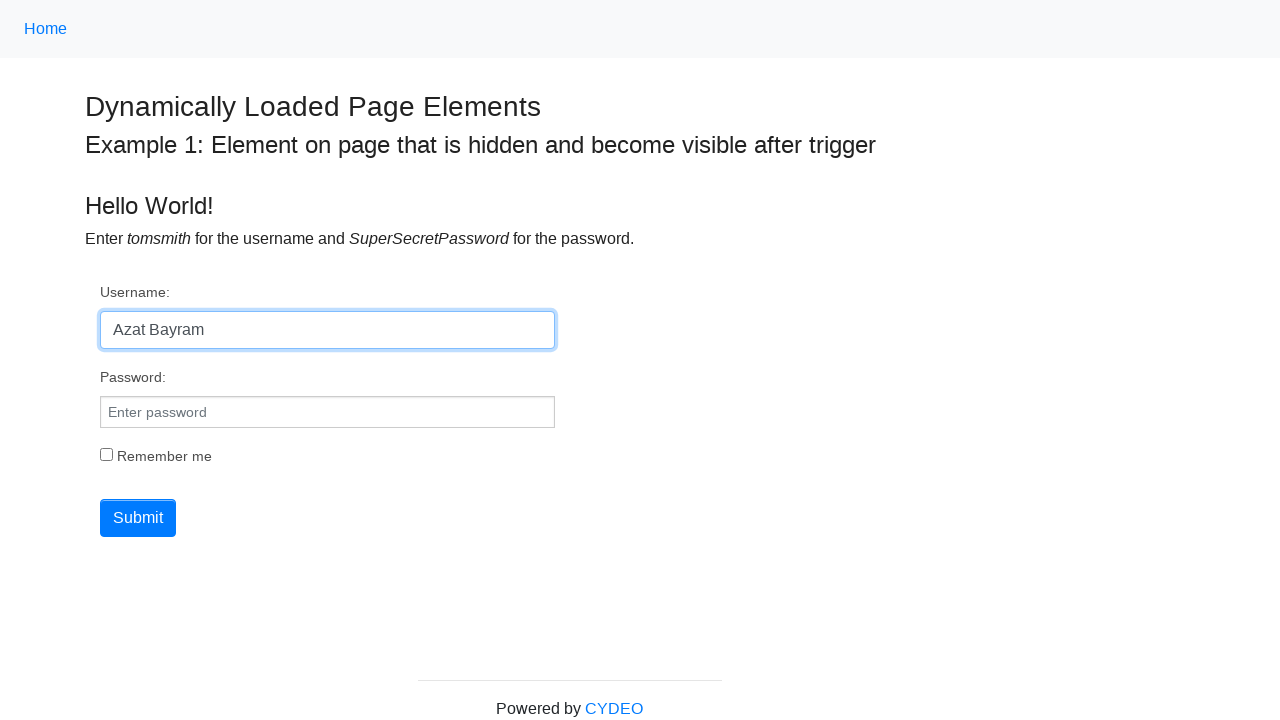